Tests drag and drop functionality within an iframe on the jQuery UI demo page by dragging an element and dropping it onto a target

Starting URL: https://jqueryui.com/droppable/

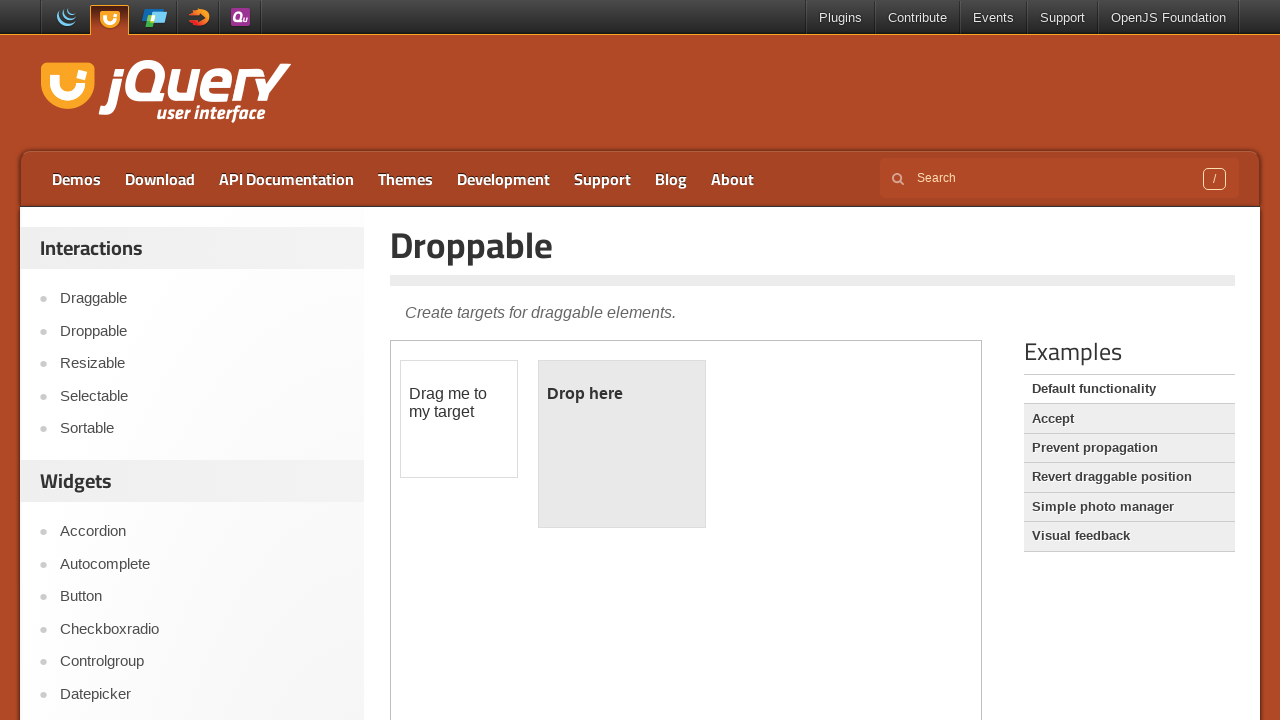

Located iframe containing the drag and drop demo
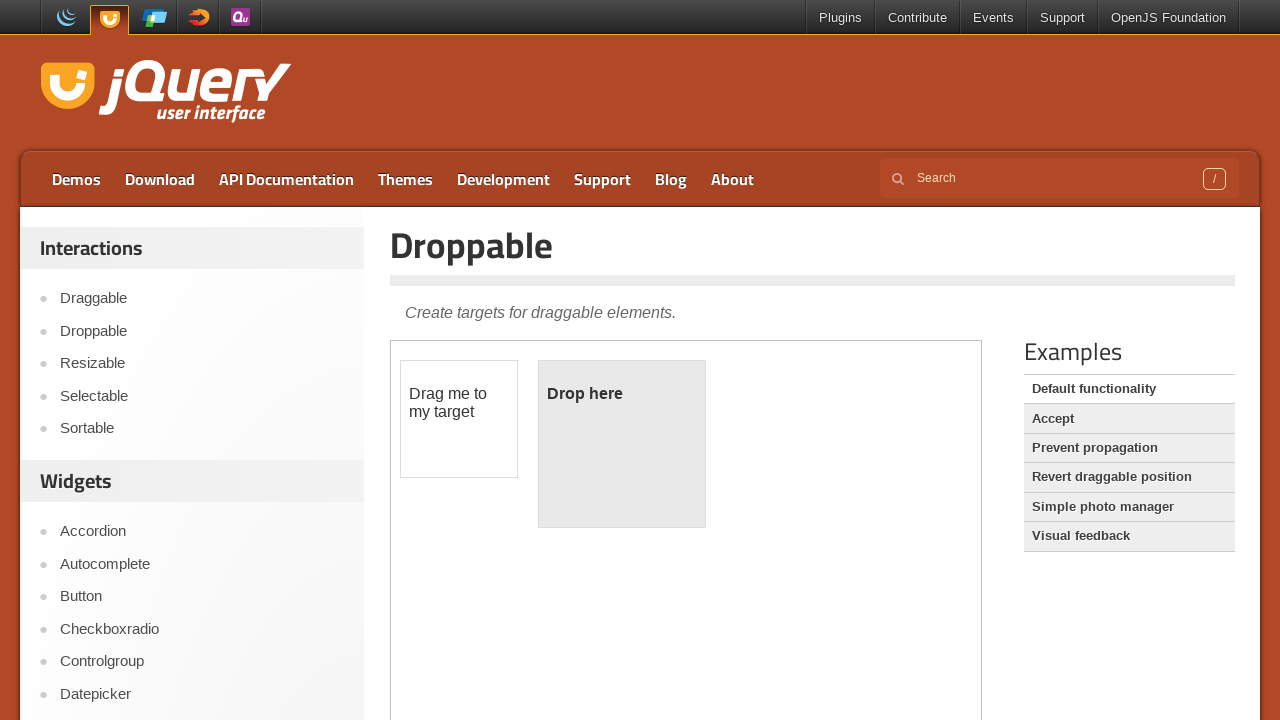

Clicked on the draggable element at (459, 419) on iframe.demo-frame >> internal:control=enter-frame >> #draggable
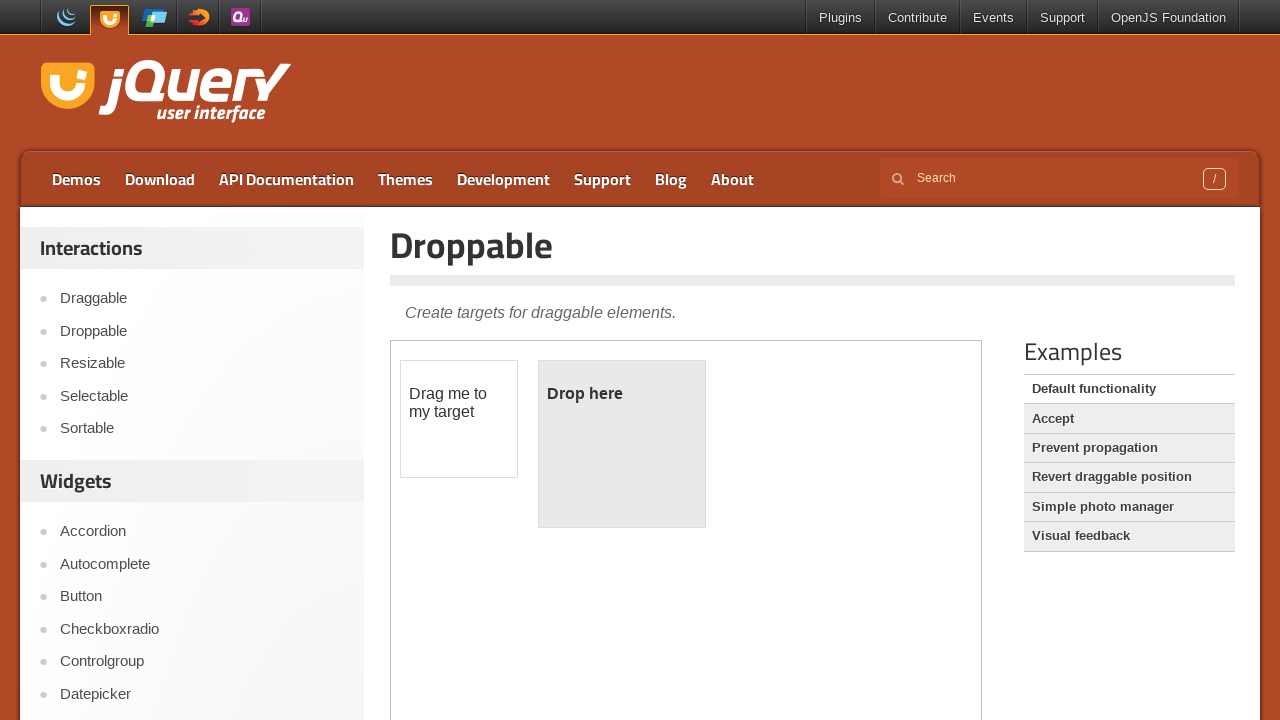

Located draggable element (#draggable)
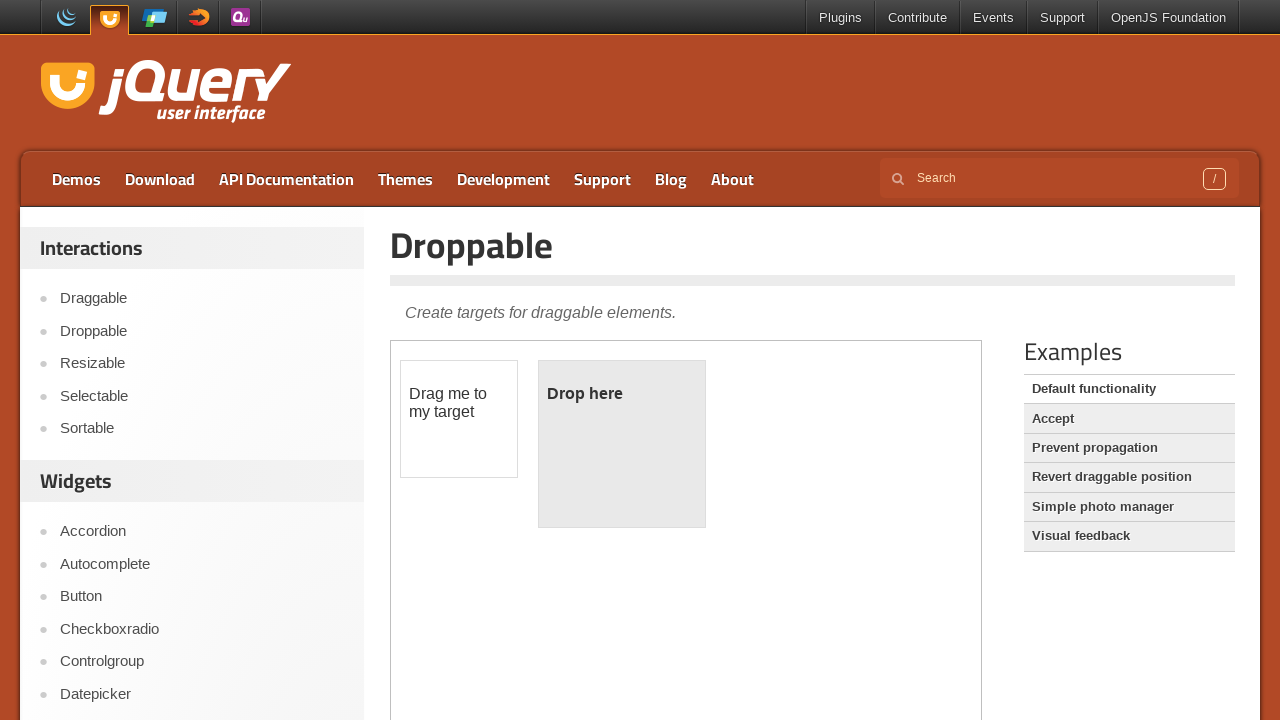

Located droppable target element (#droppable)
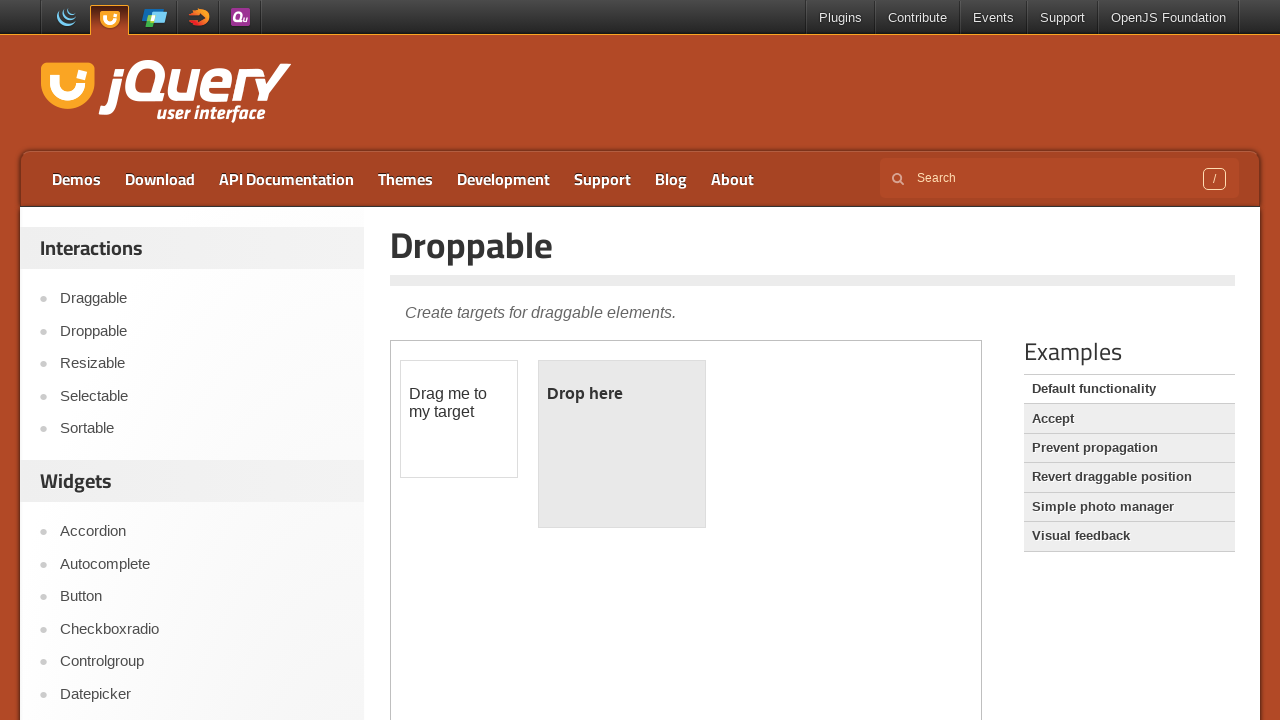

Dragged the draggable element and dropped it onto the droppable target at (622, 444)
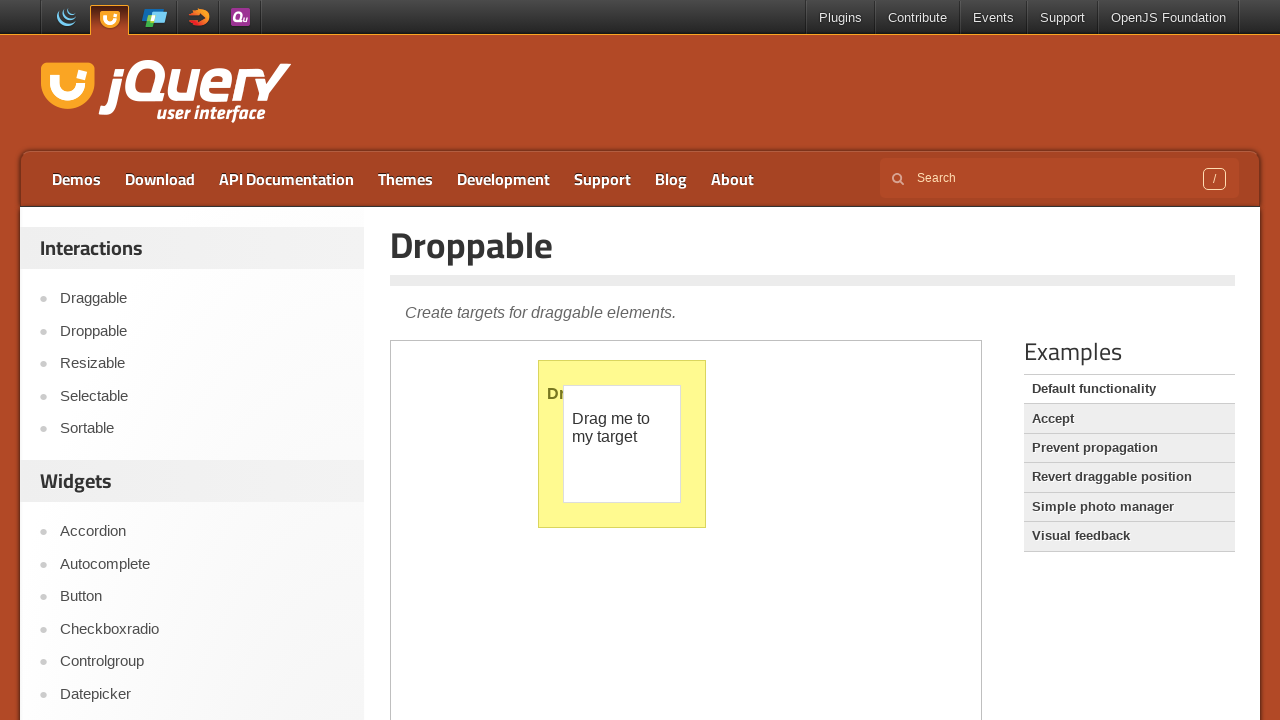

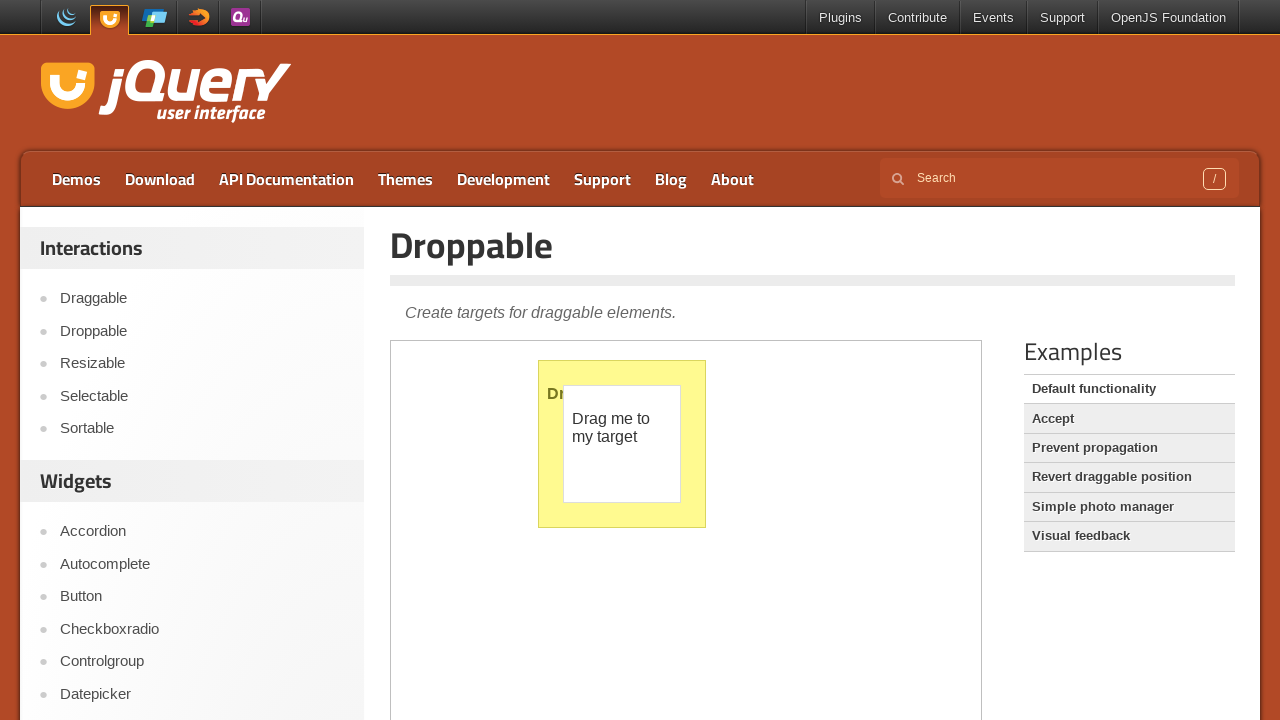